Navigates to W3Schools try-it editor, switches between frames and attempts to click a button to demonstrate frame context switching

Starting URL: https://www.w3schools.com/js/tryit.asp?filename=tryjs_alert

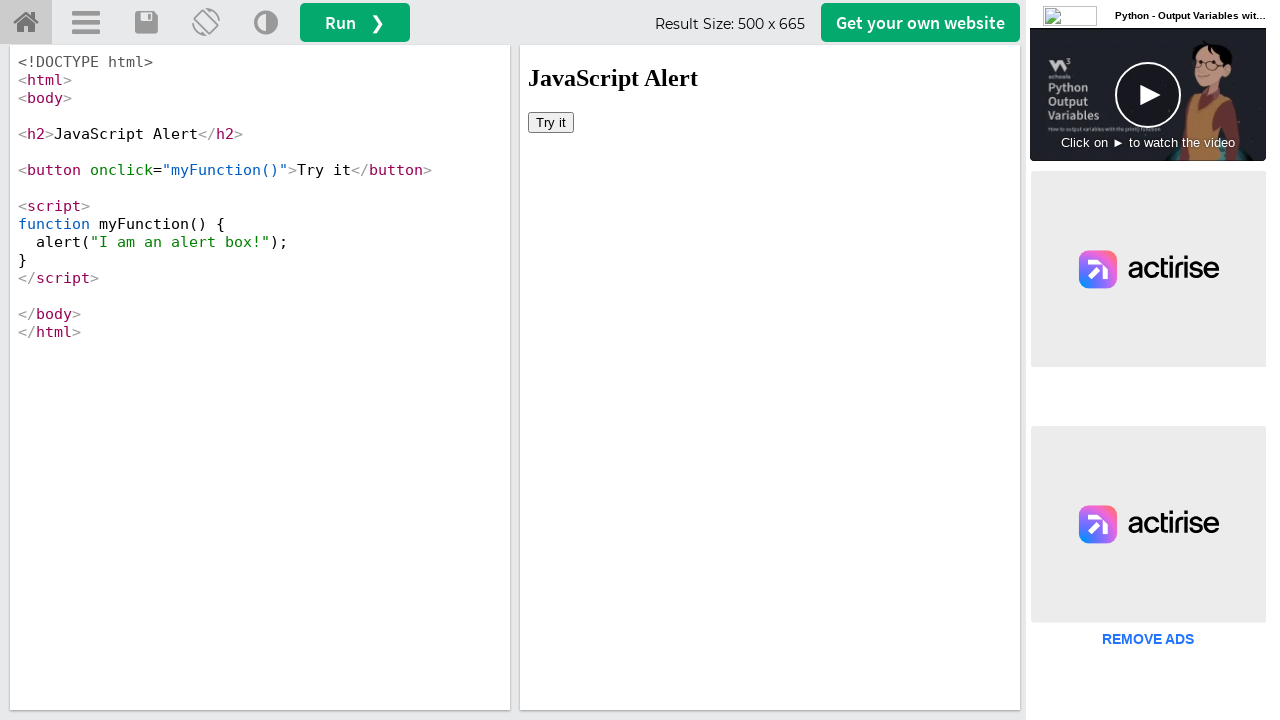

Waited 2 seconds for W3Schools try-it editor page to load
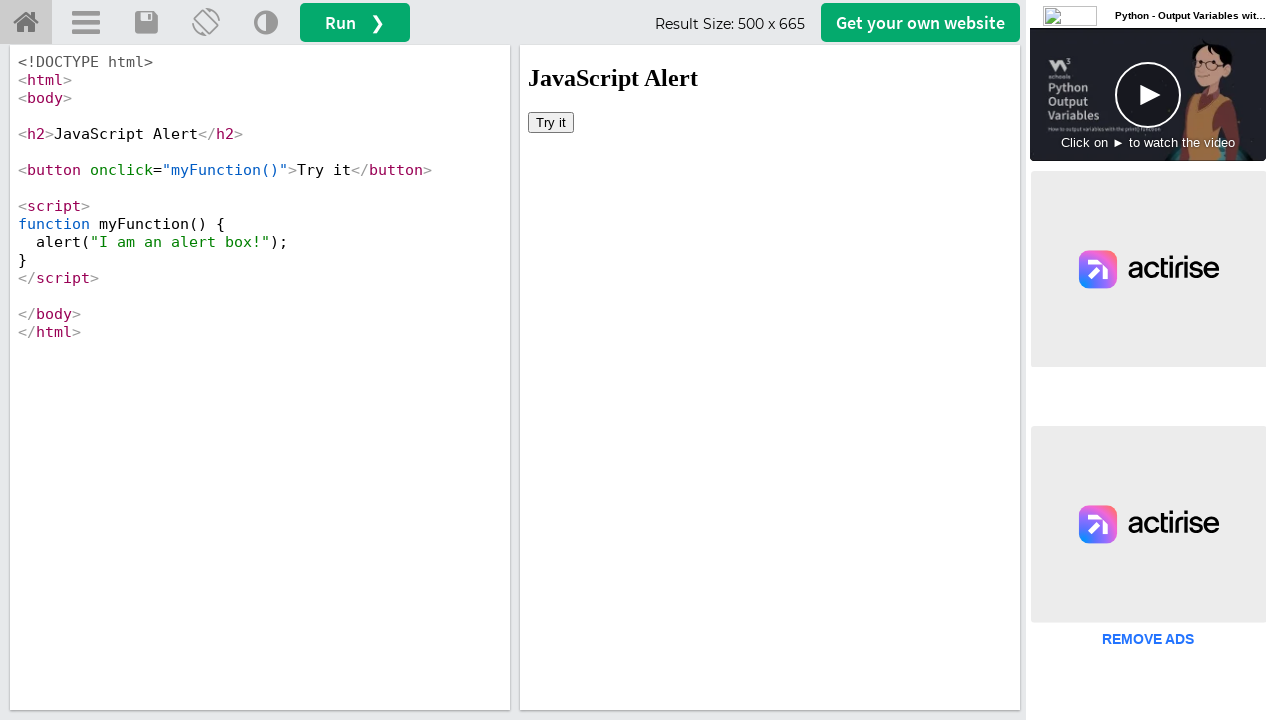

Located iframeResult frame
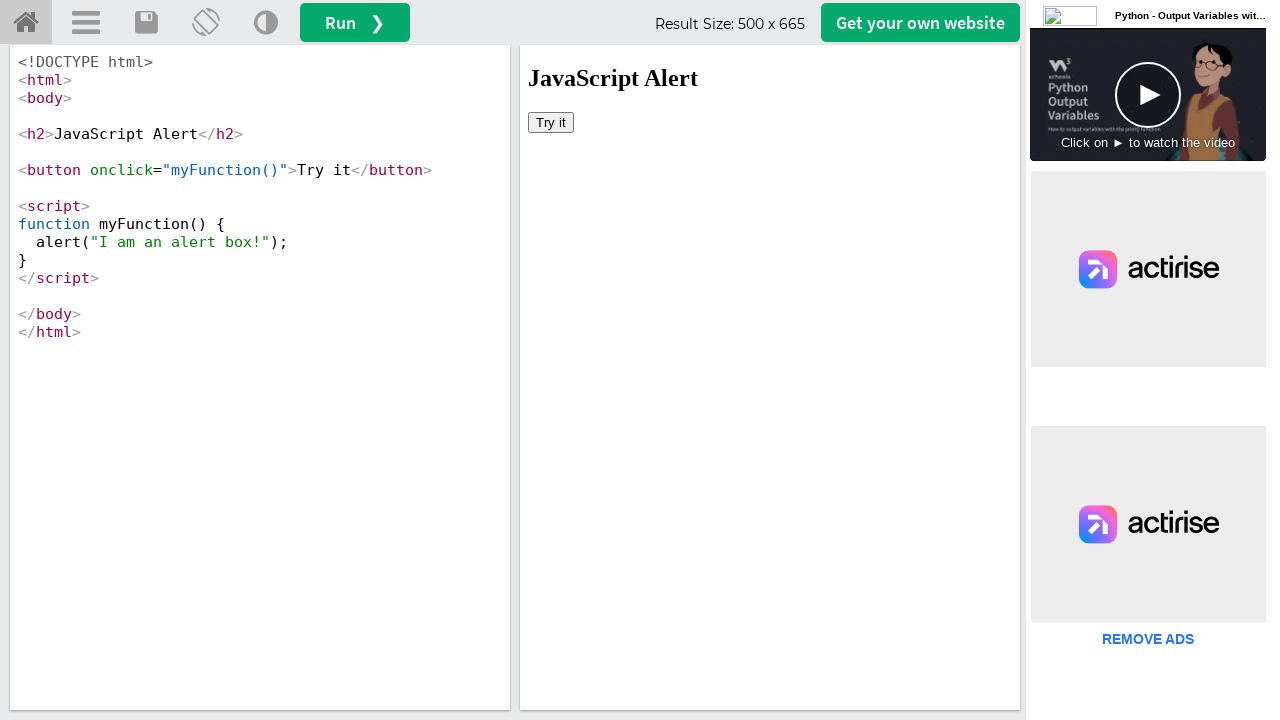

Located 'Try it' button within iframeResult frame
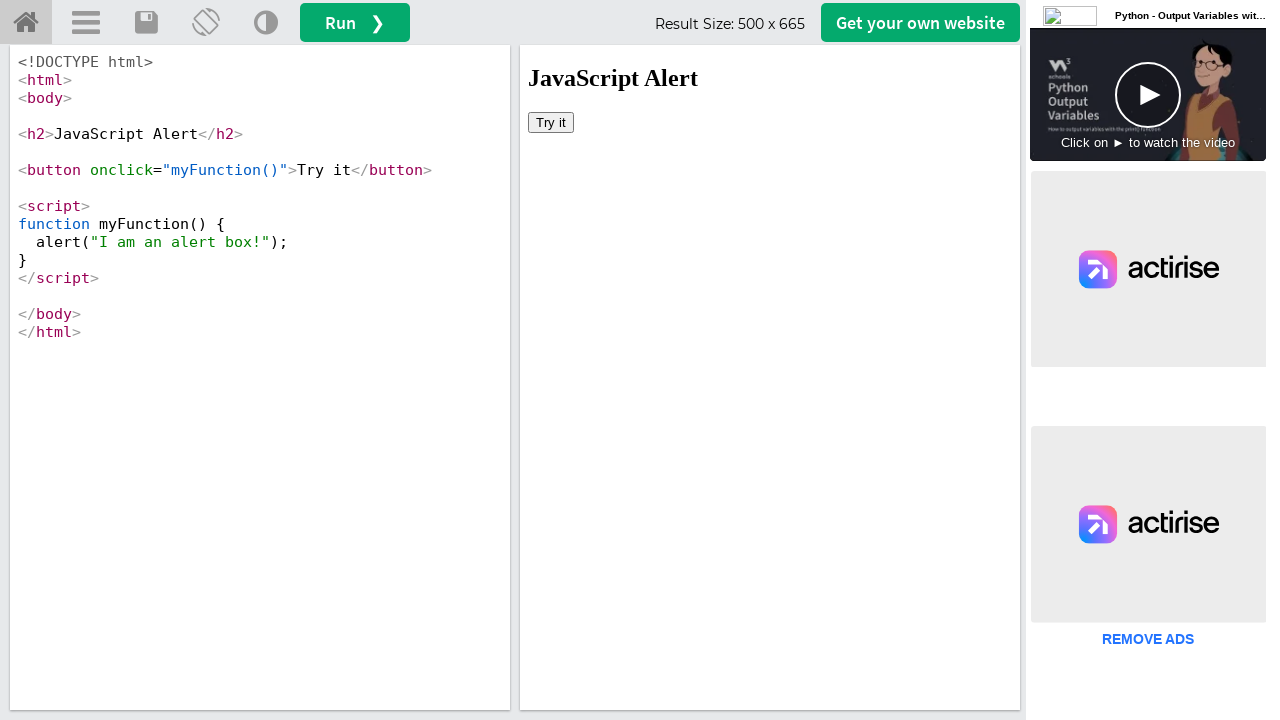

Waited 2 seconds before frame context switching
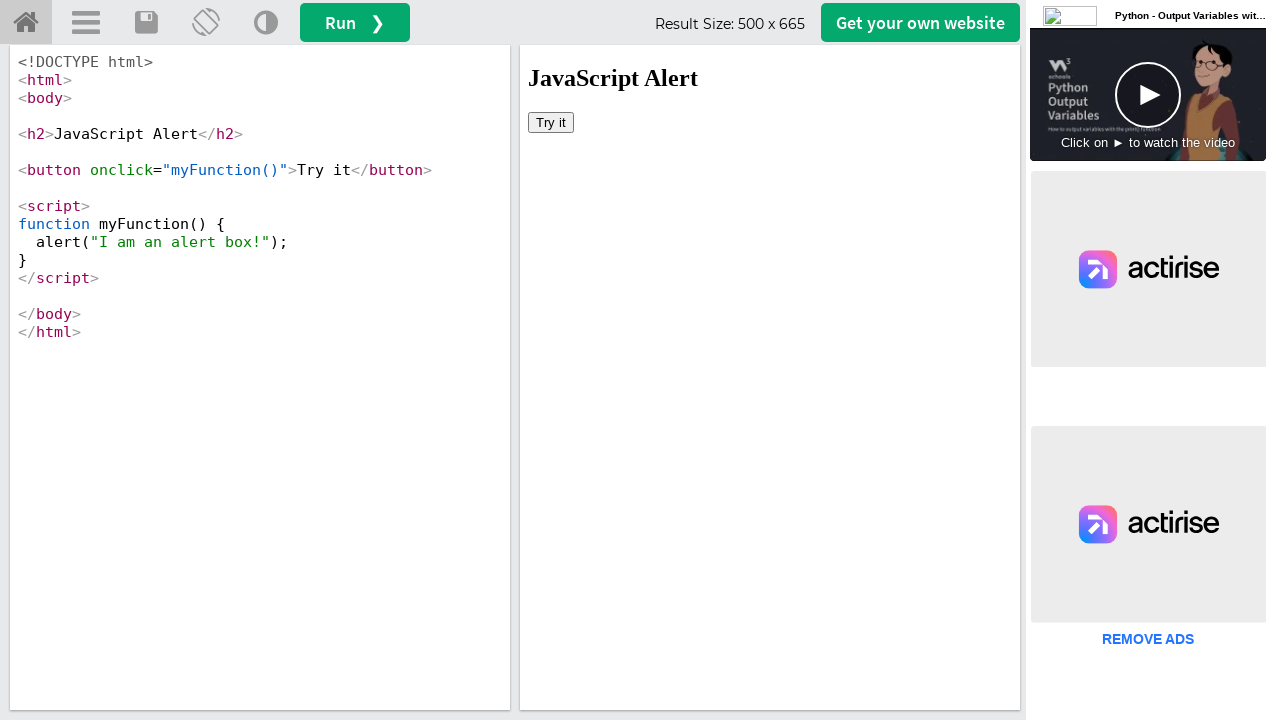

Waited 2 seconds before attempting to switch to google frame
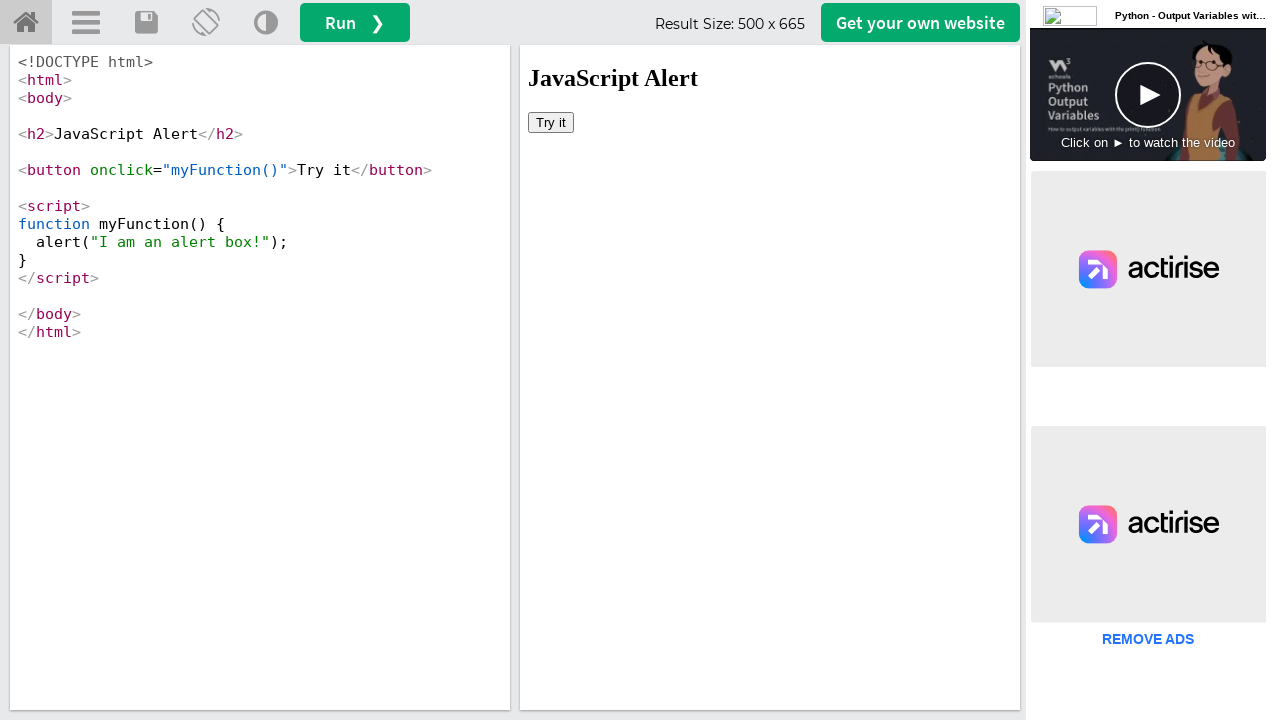

Located google frame context
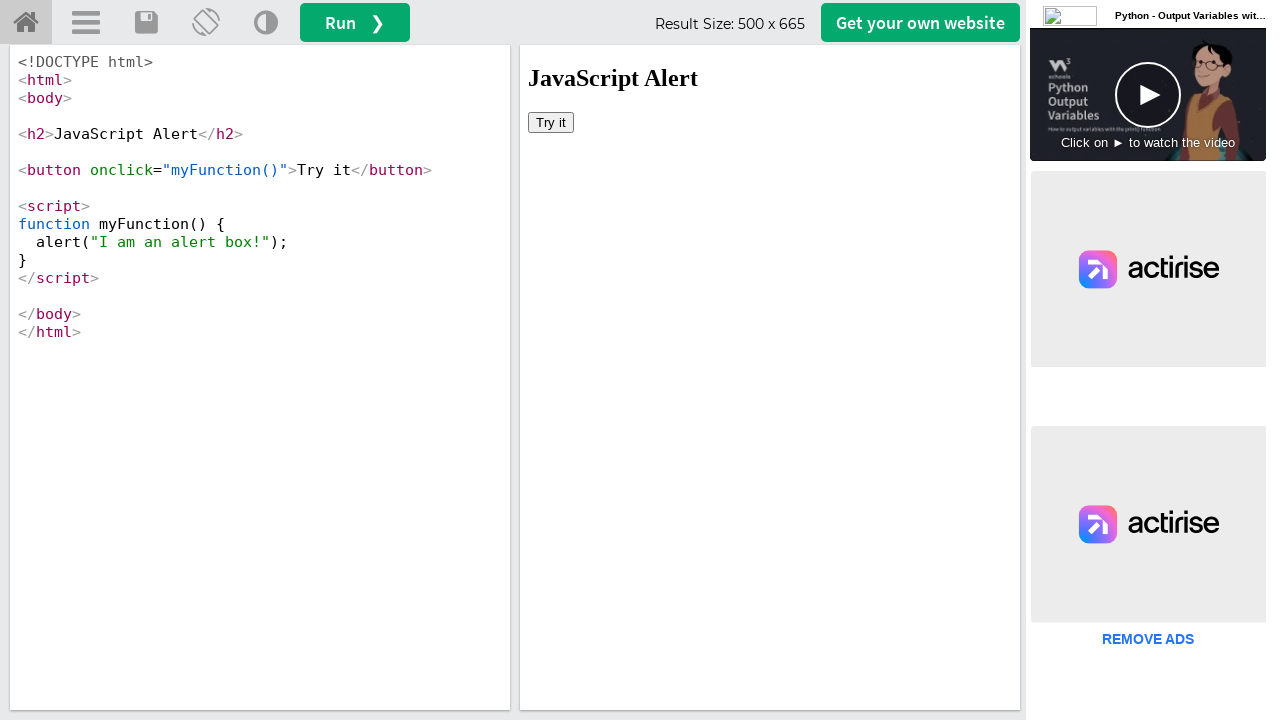

Waited 2 seconds before clicking button
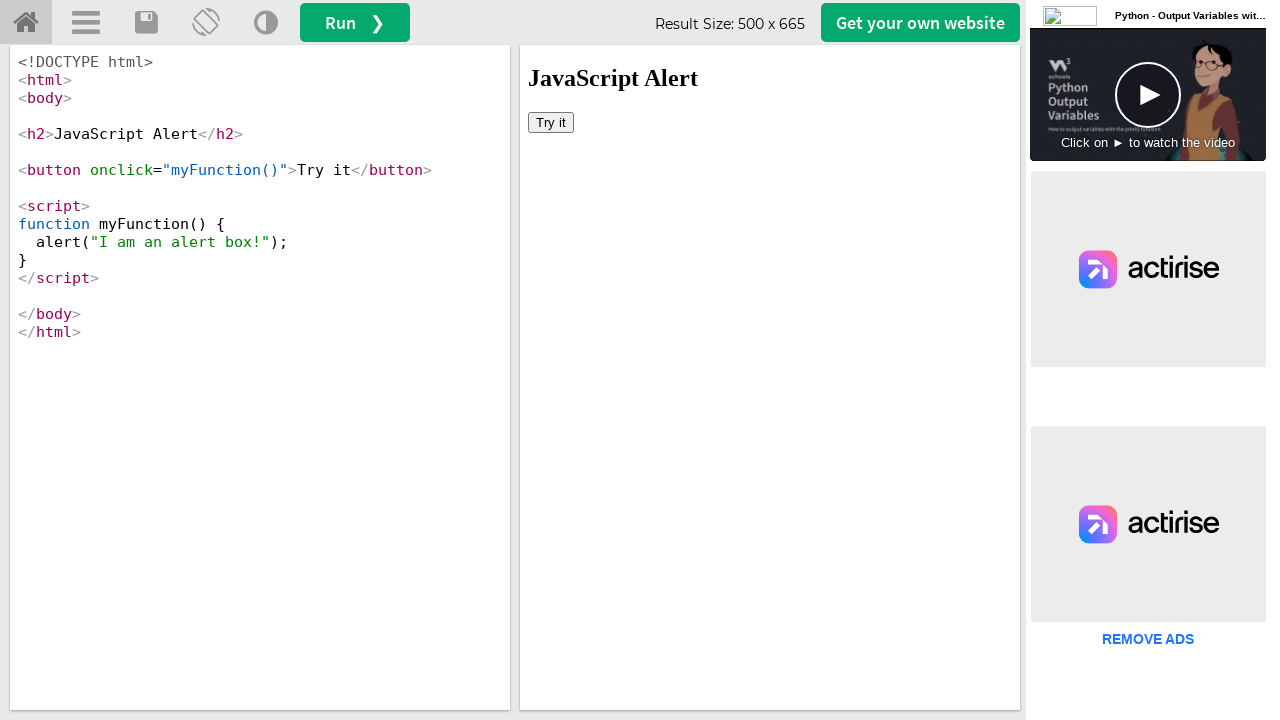

Clicked 'Try it' button in iframeResult frame context at (551, 122) on iframe[name='iframeResult'] >> internal:control=enter-frame >> button:has-text('
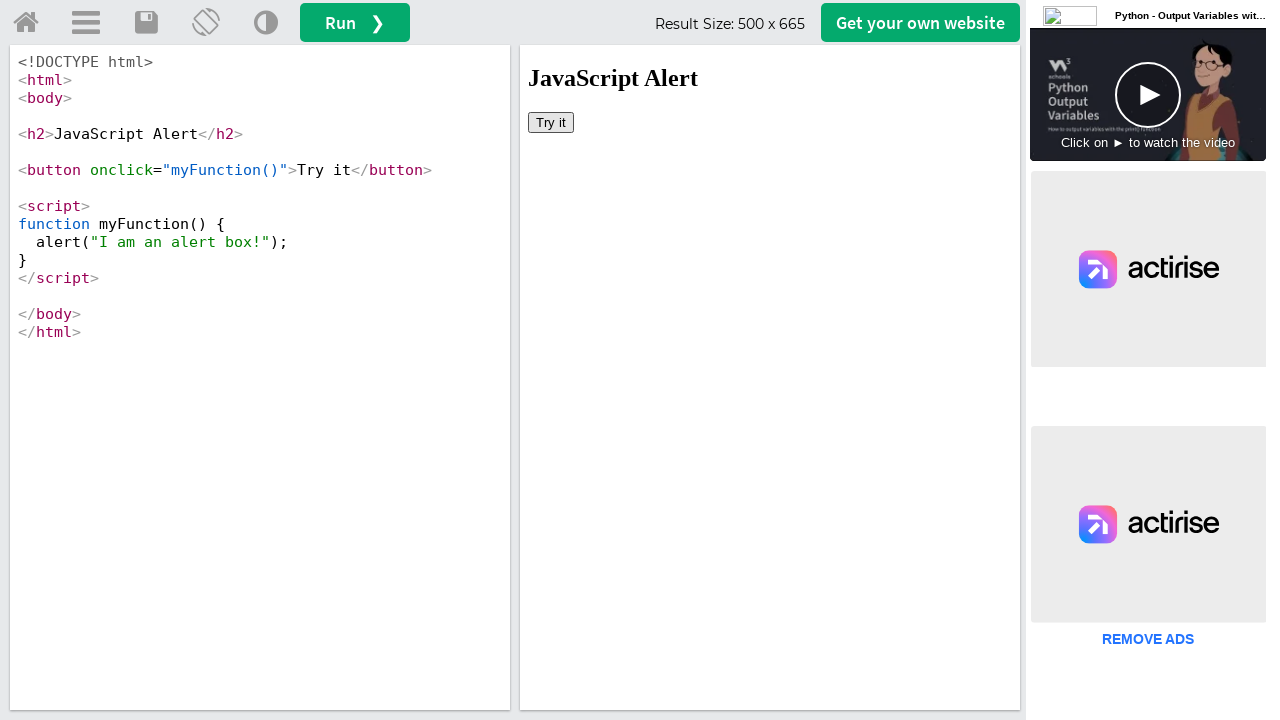

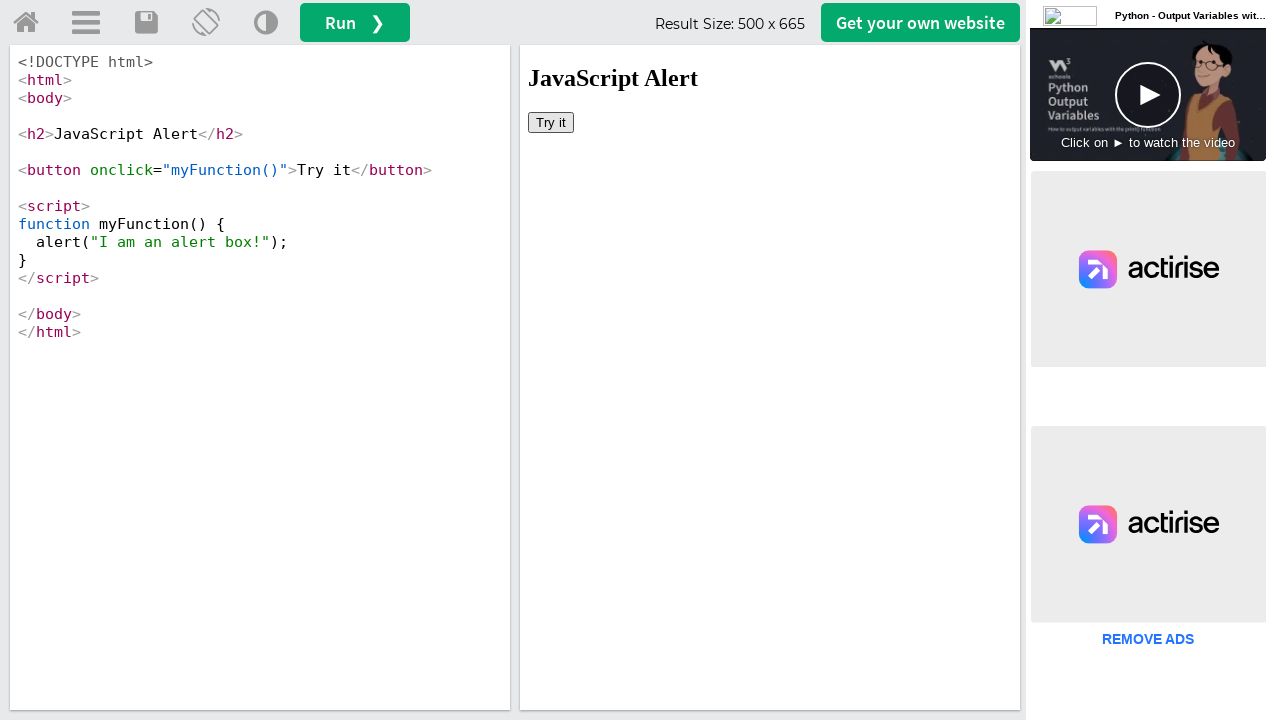